Tests a practice form submission by filling out name, email, password fields, selecting options from dropdowns and radio buttons, and verifying successful submission message

Starting URL: https://rahulshettyacademy.com/angularpractice/

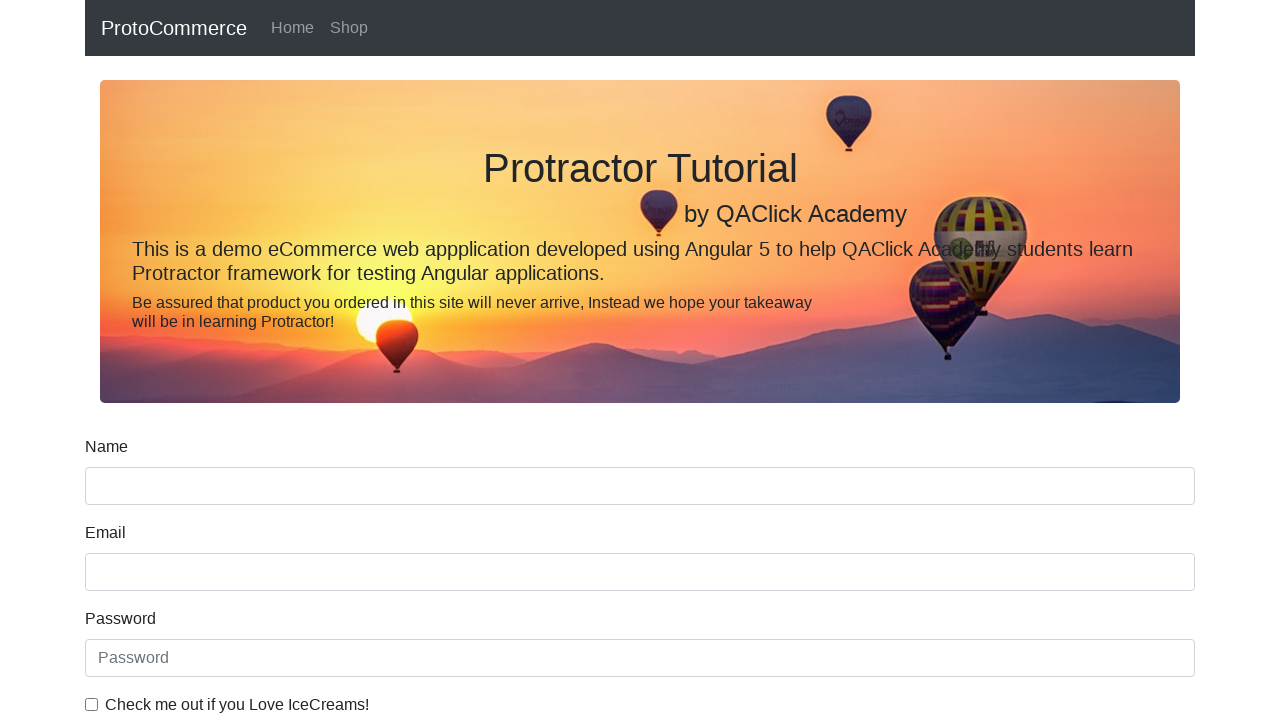

Filled name field with 'ashuuser' on input[name='name']
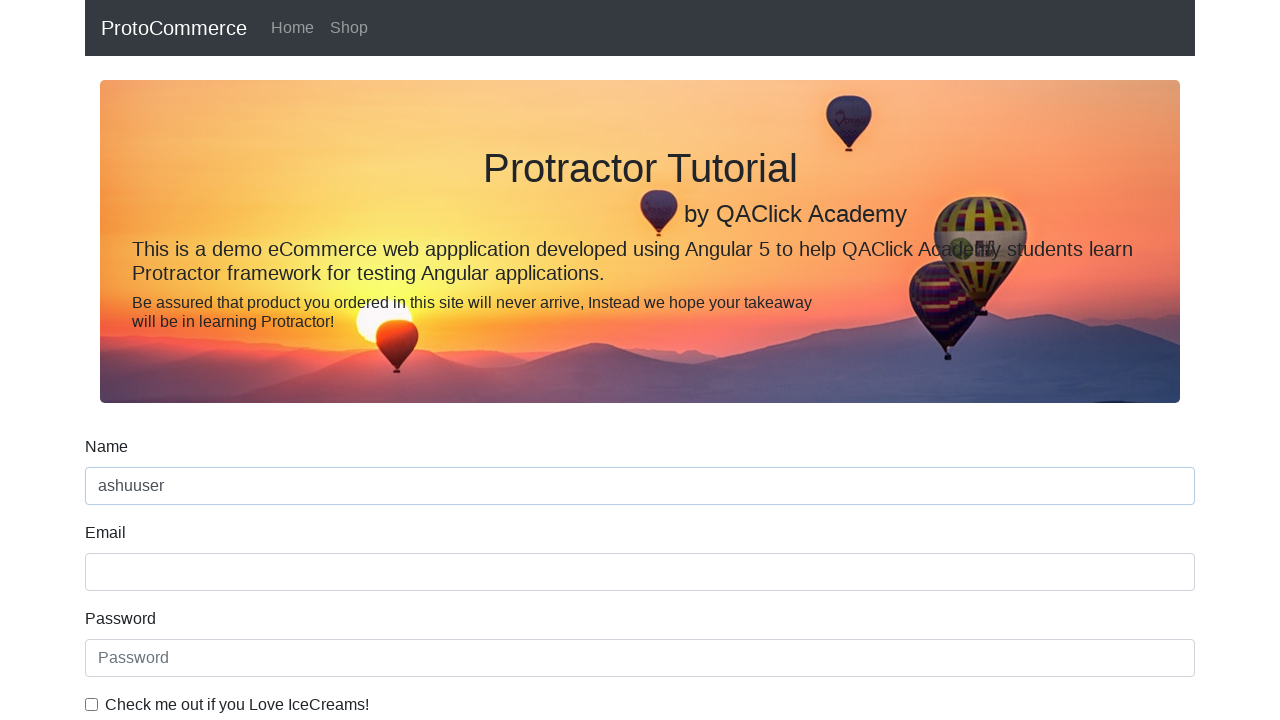

Filled email field with 'ashutoshh@linux.com' on input[name='email']
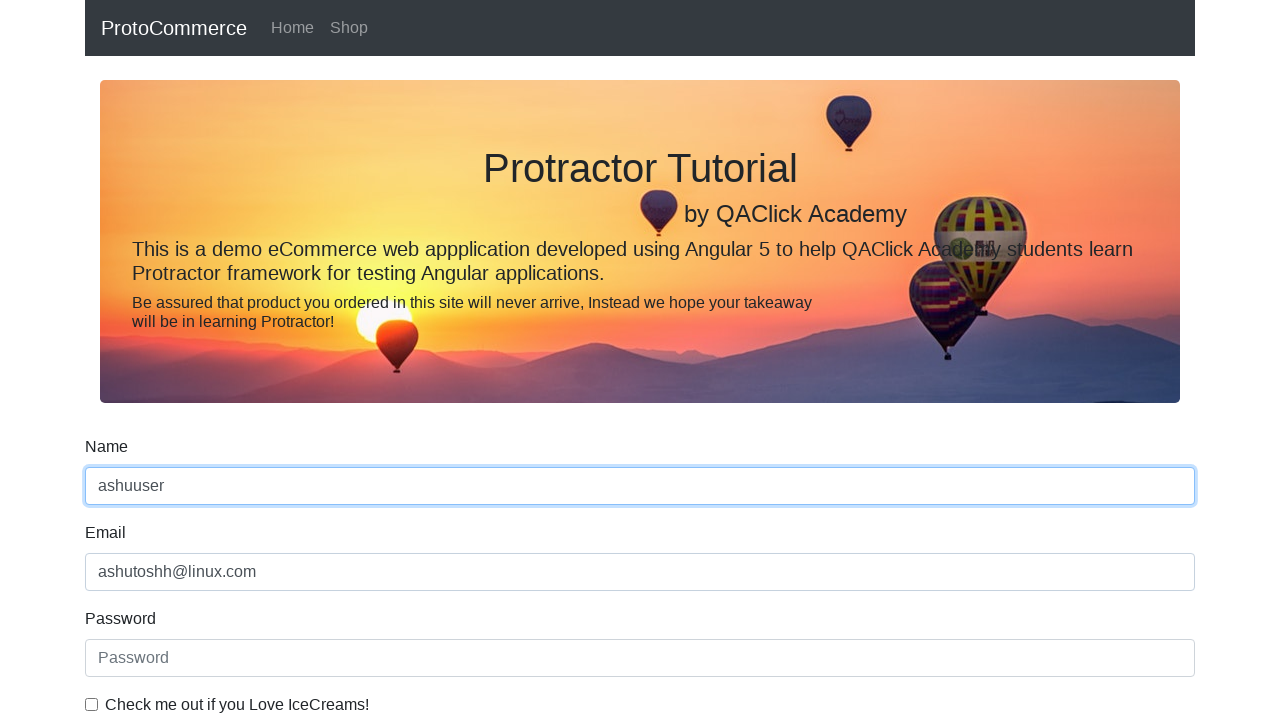

Filled password field with 'HelloCloudT@12345' on #exampleInputPassword1
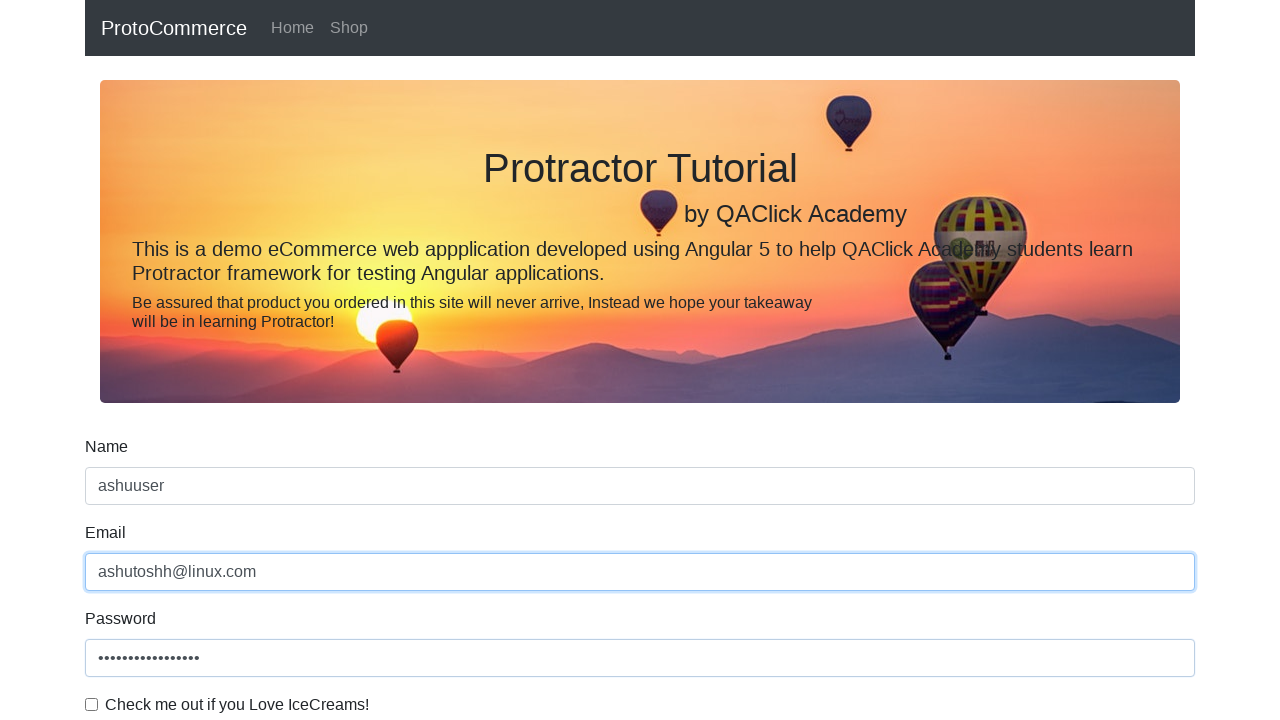

Clicked checkbox to accept terms at (92, 704) on #exampleCheck1
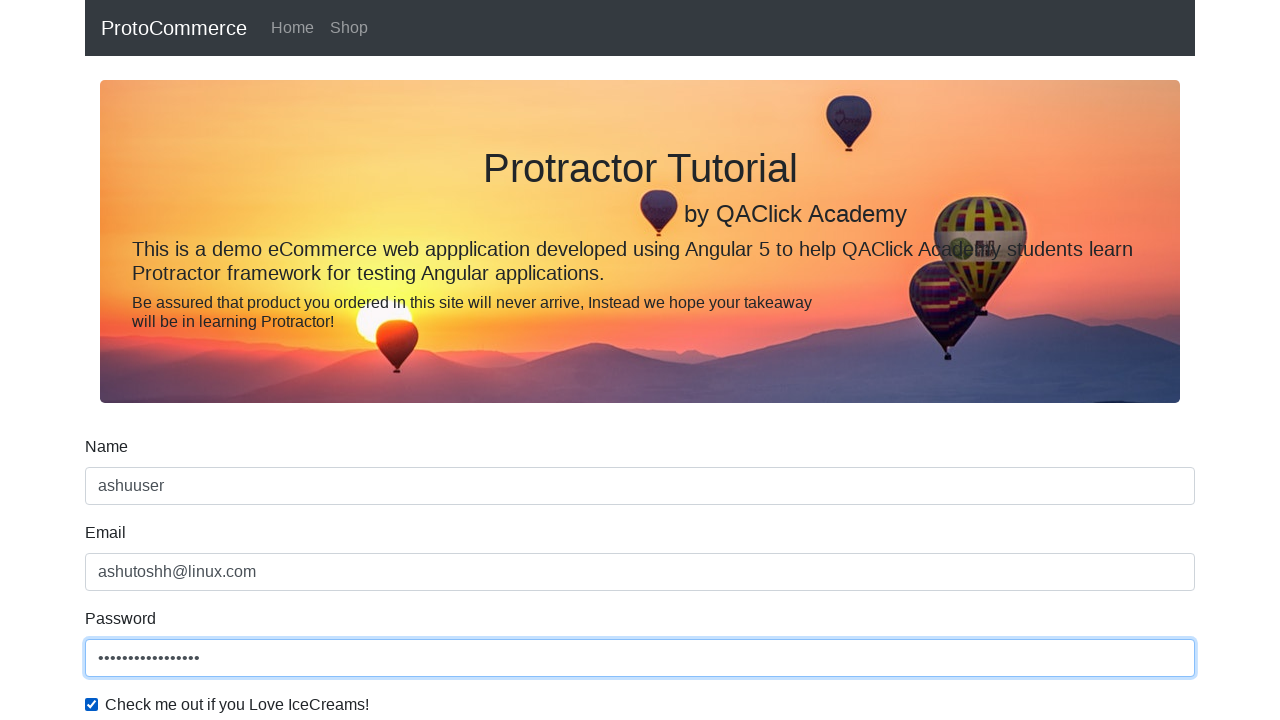

Selected second option from dropdown on #exampleFormControlSelect1
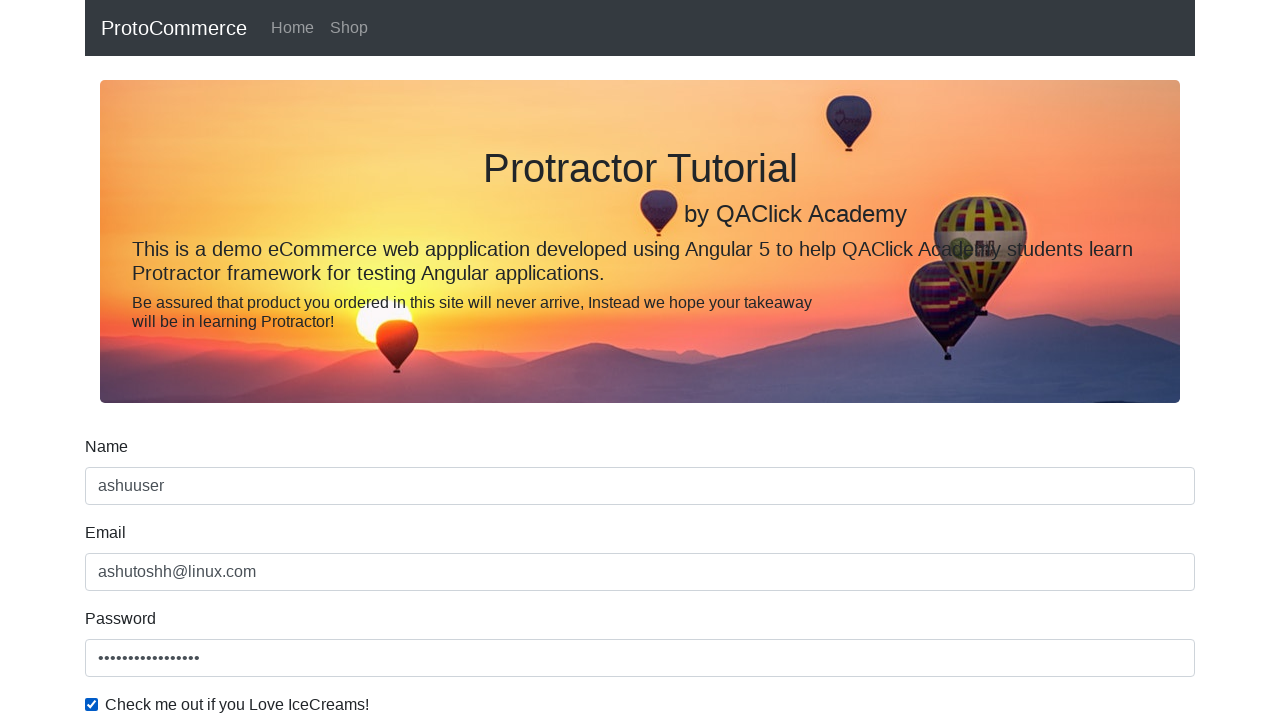

Selected Female radio button option at (326, 360) on #inlineRadio2
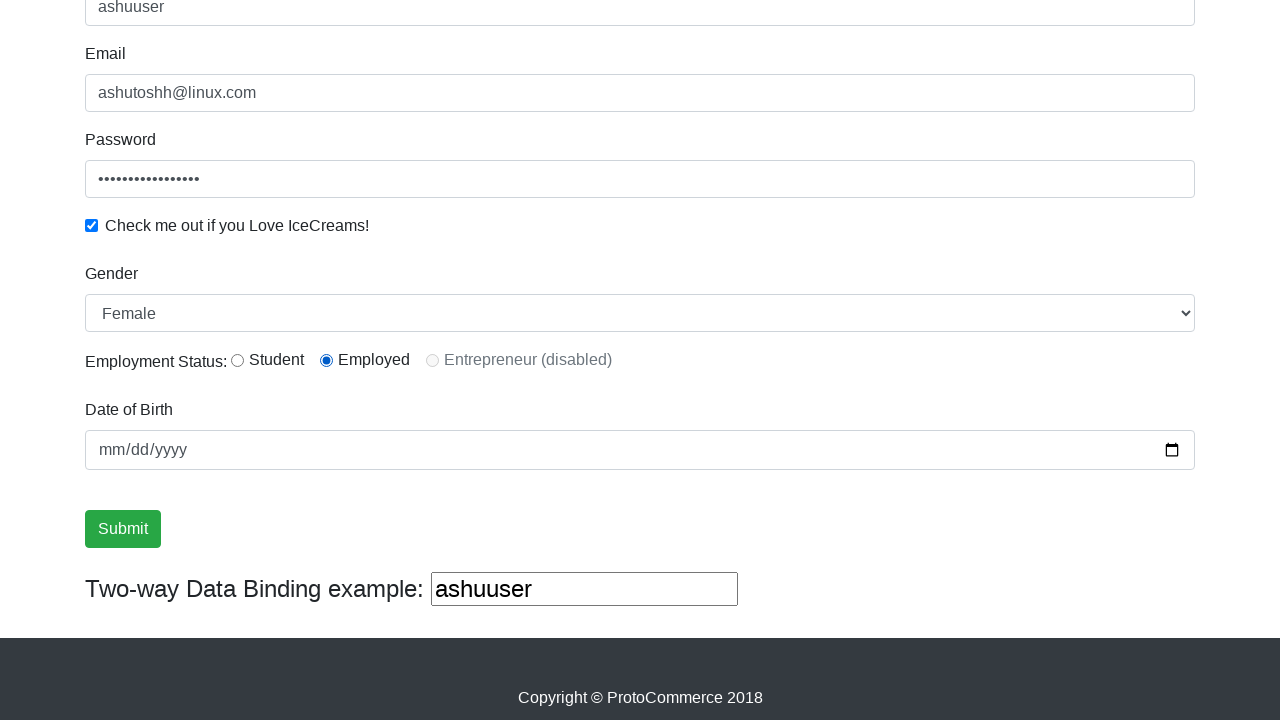

Clicked form submit button at (123, 529) on input[type='submit']
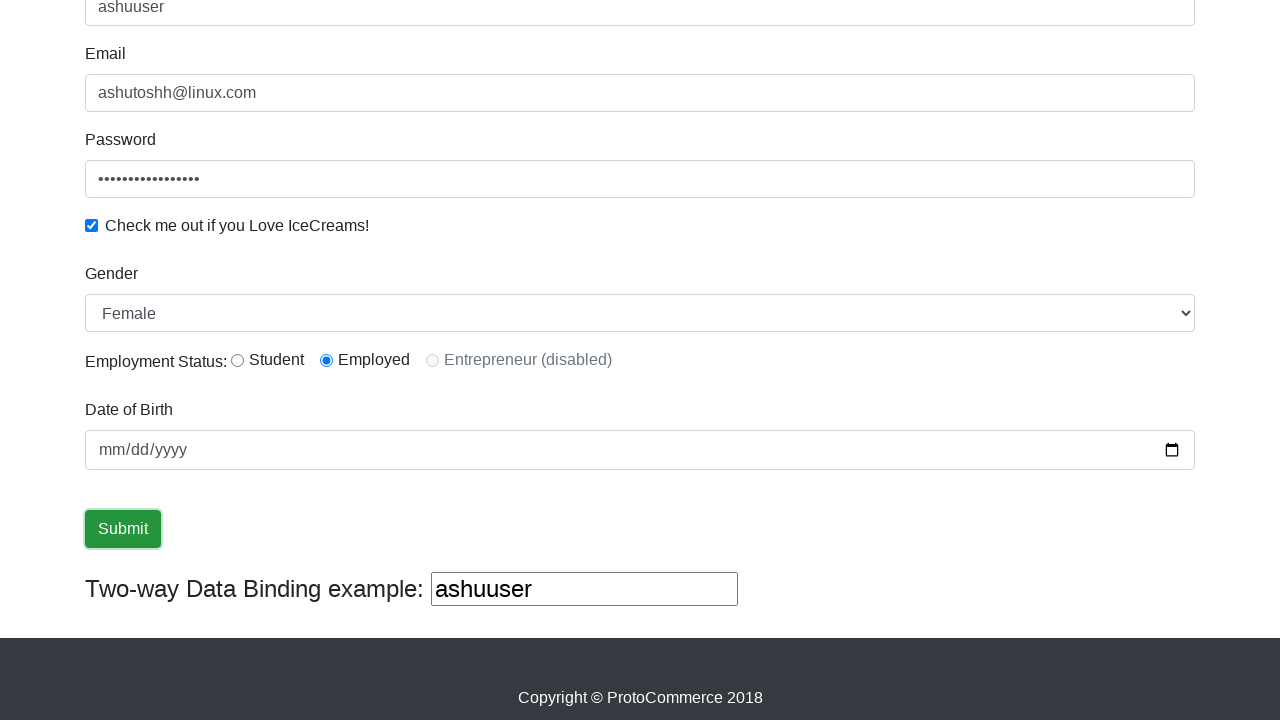

Success message appeared after form submission
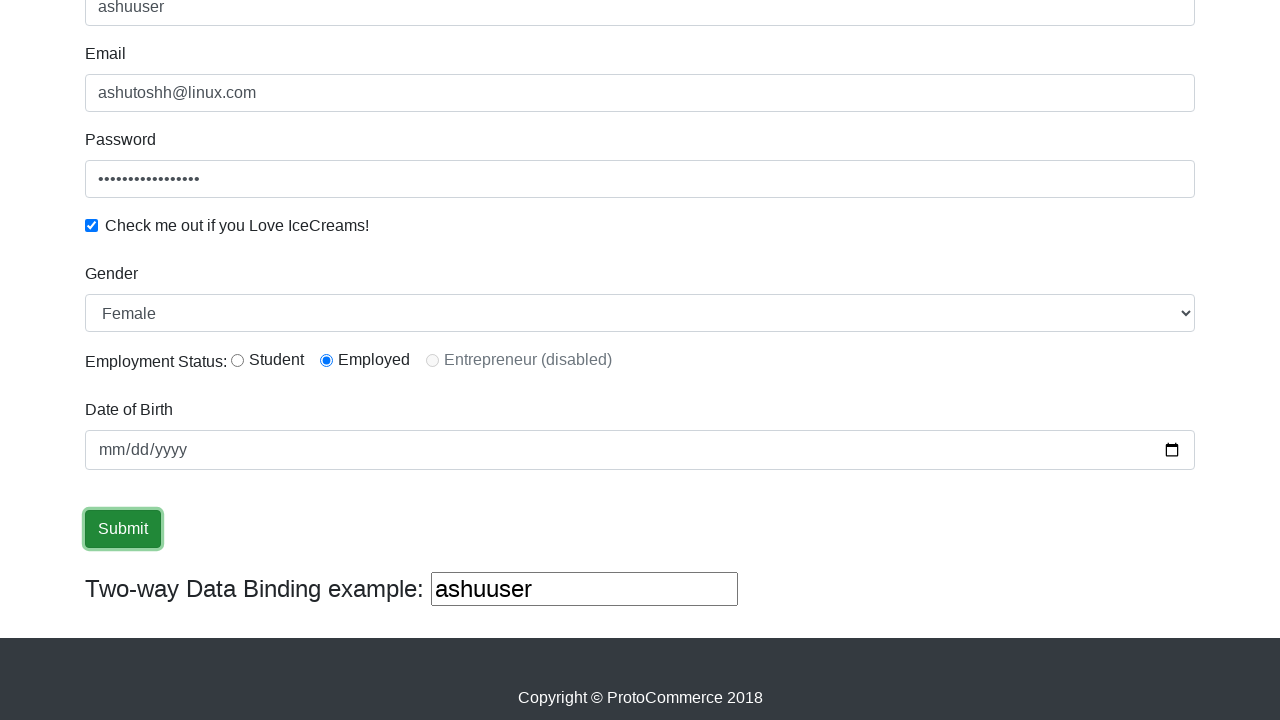

Retrieved success message text content
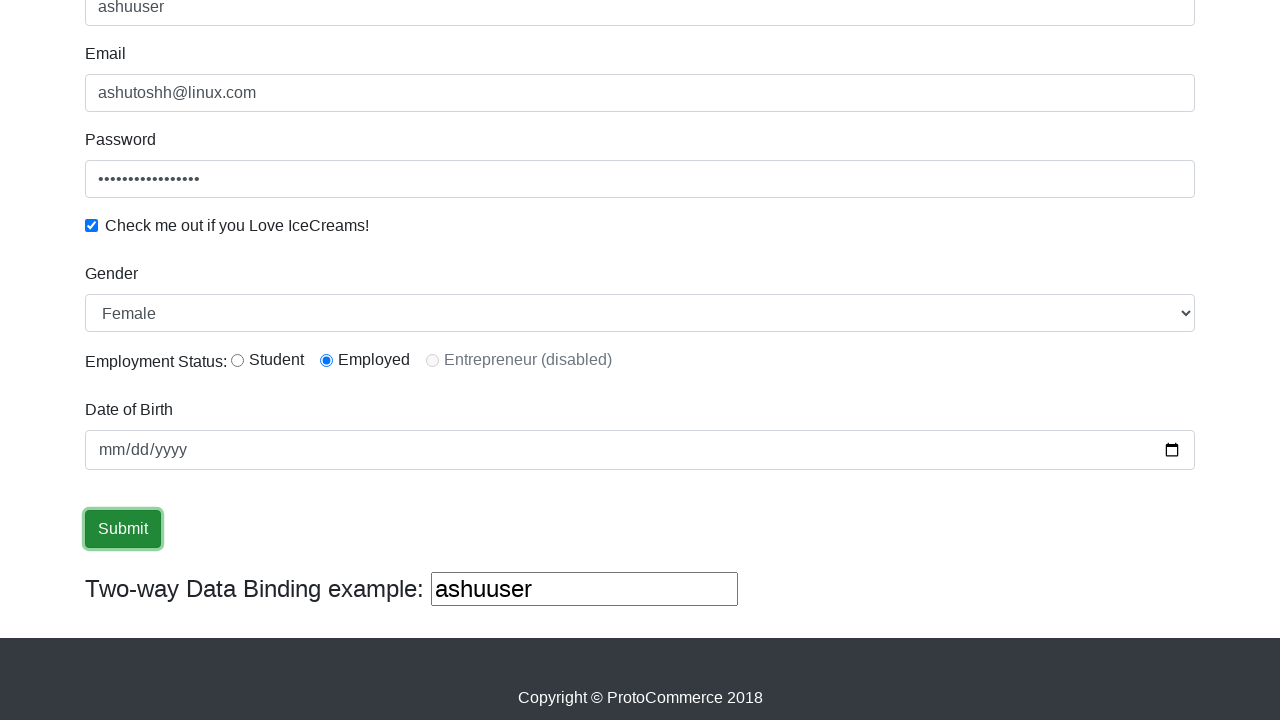

Verified success message contains expected text
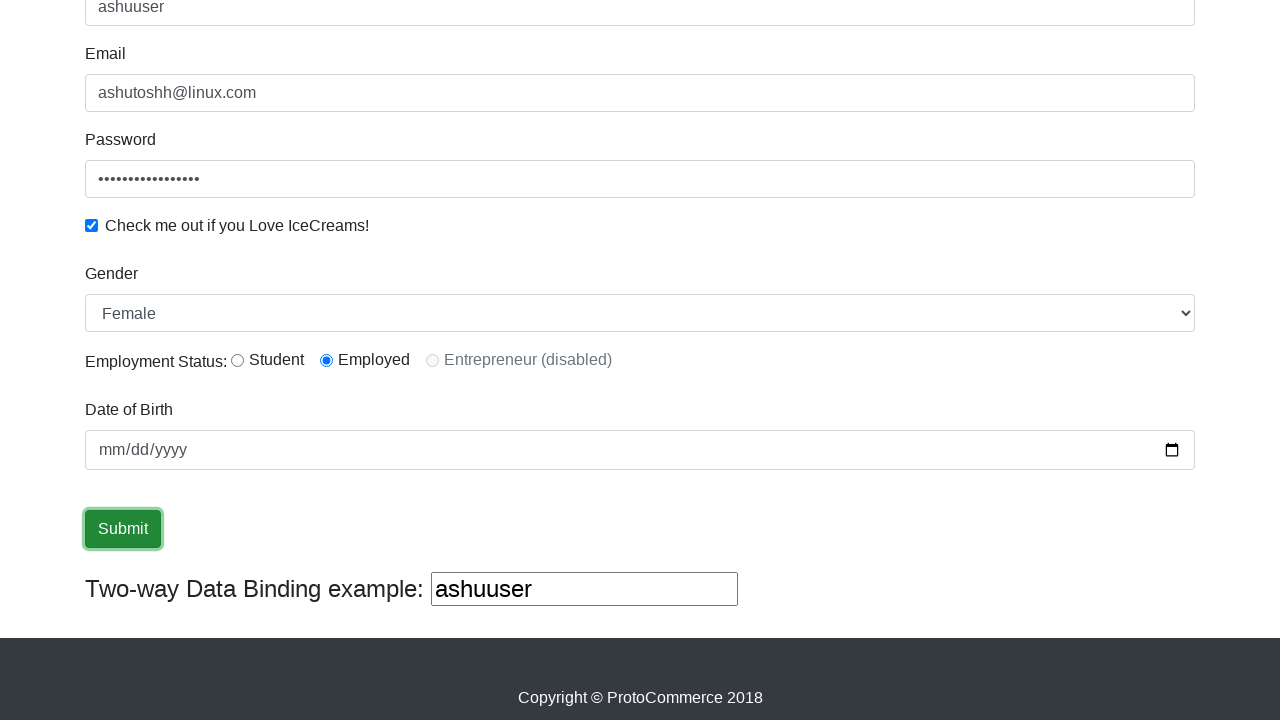

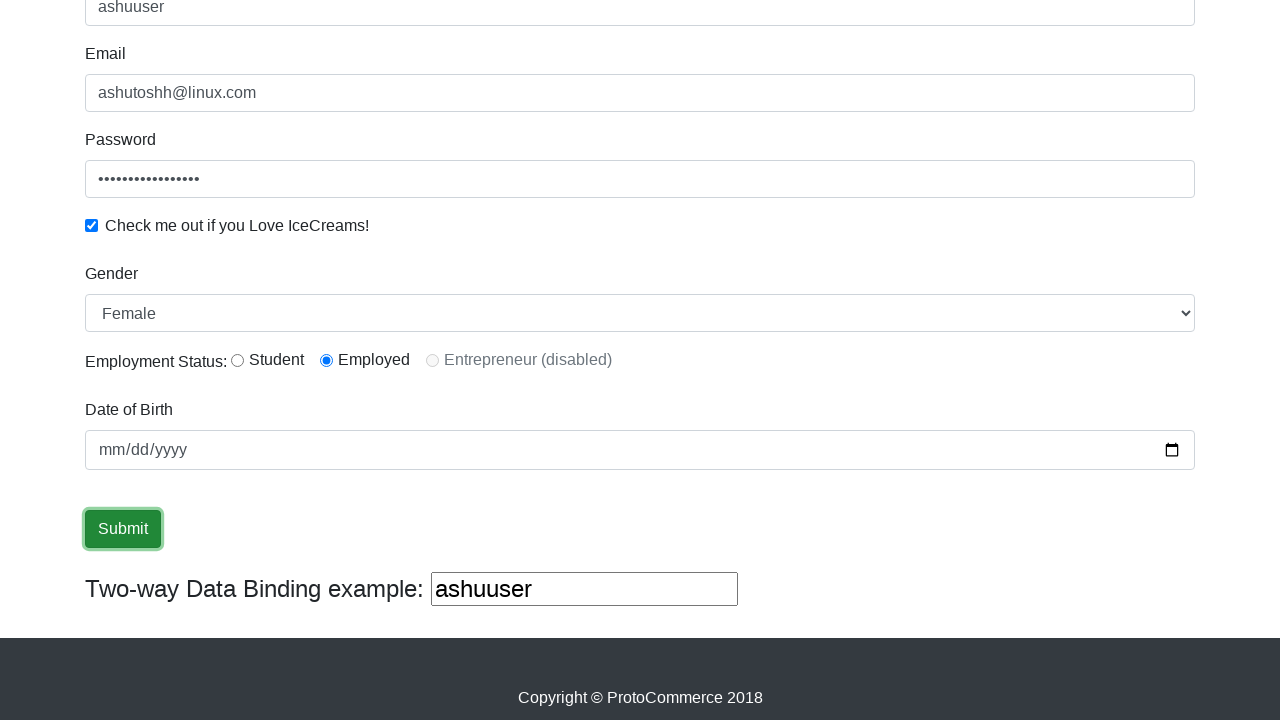